Navigates through multiple IPL team pages and verifies that player name elements are displayed on each team page.

Starting URL: https://www.iplt20.com/teams/chennai-super-kings

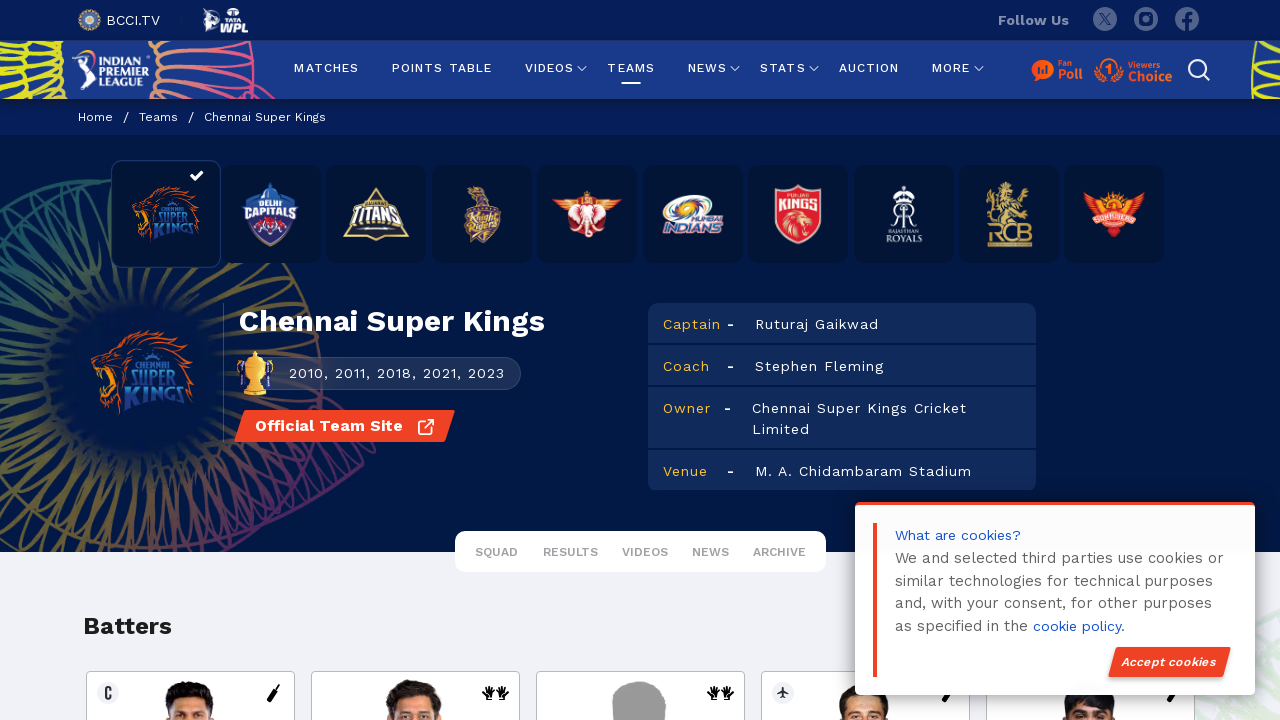

Waited for player name elements to load on Chennai Super Kings team page
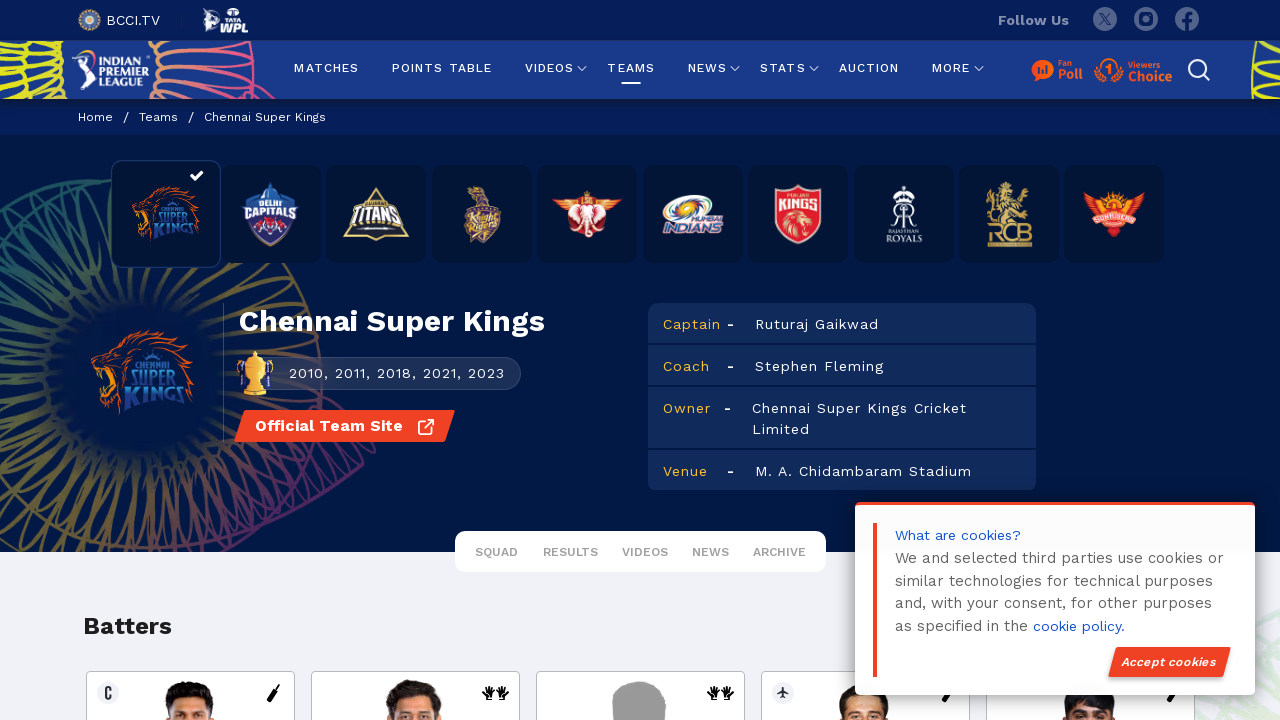

Navigated to IPL team page: https://www.iplt20.com/teams/delhi-capitals
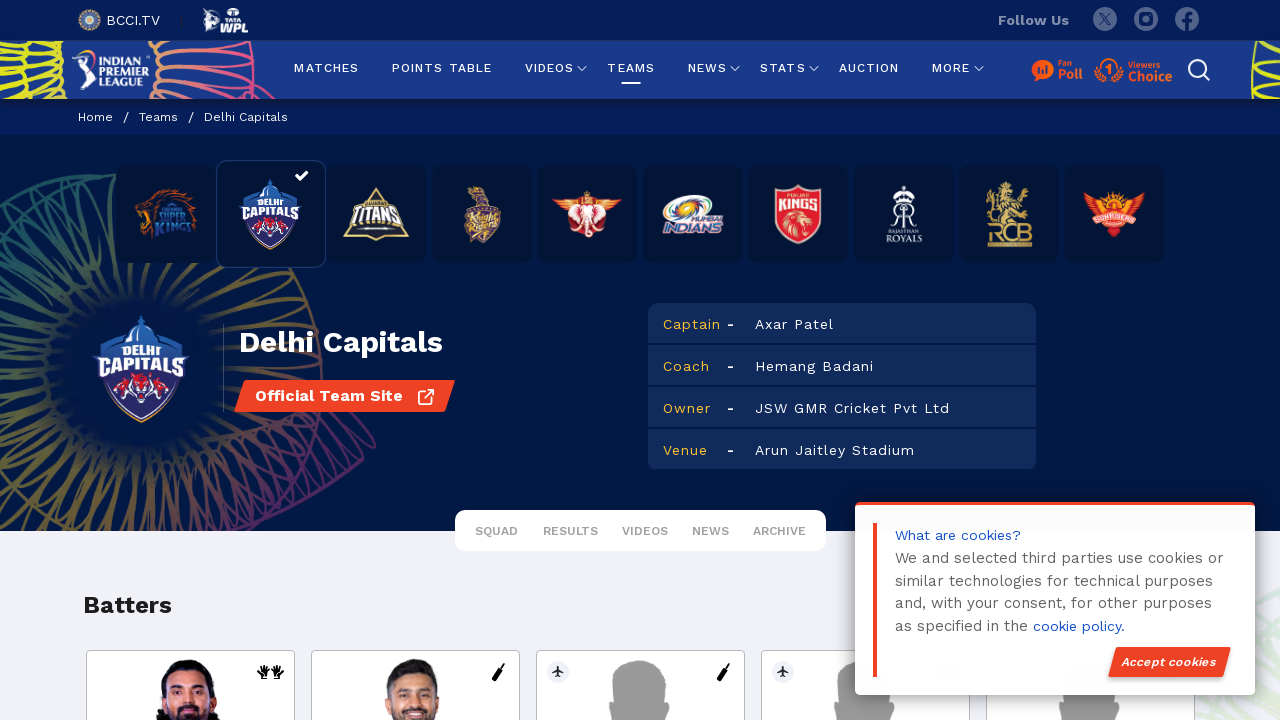

Verified player name elements are displayed on team page
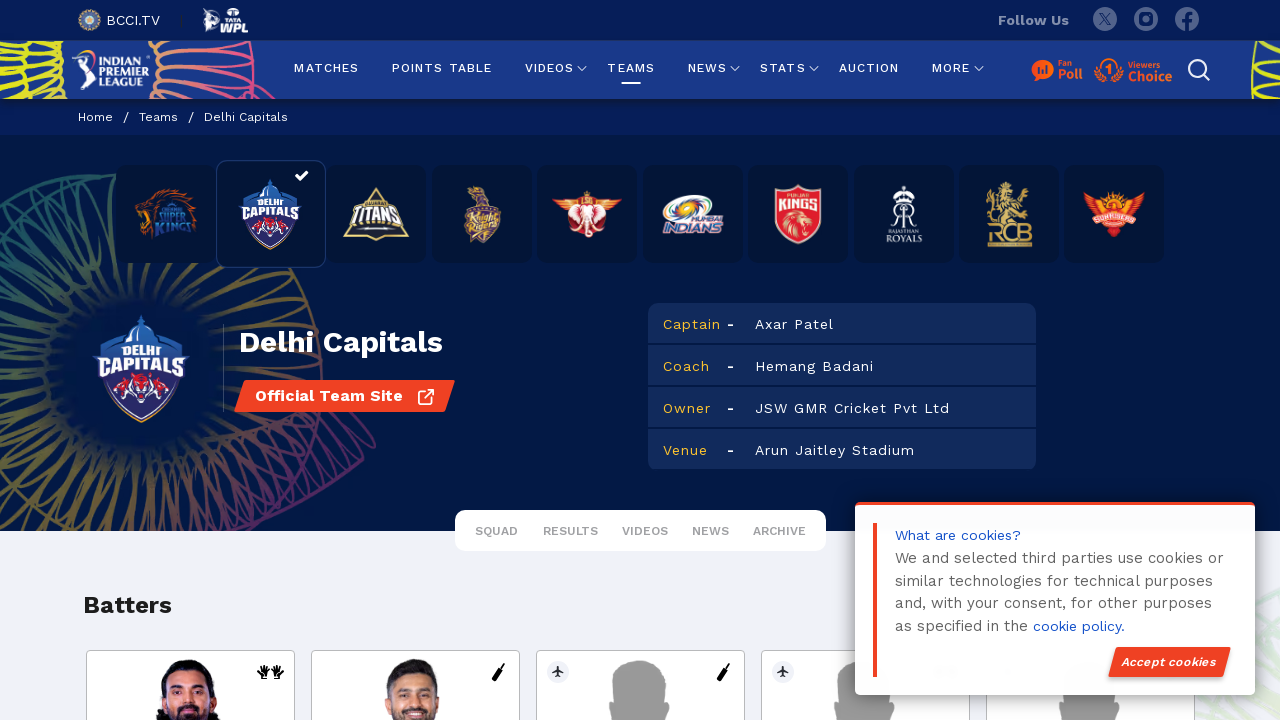

Navigated to IPL team page: https://www.iplt20.com/teams/gujarat-titans
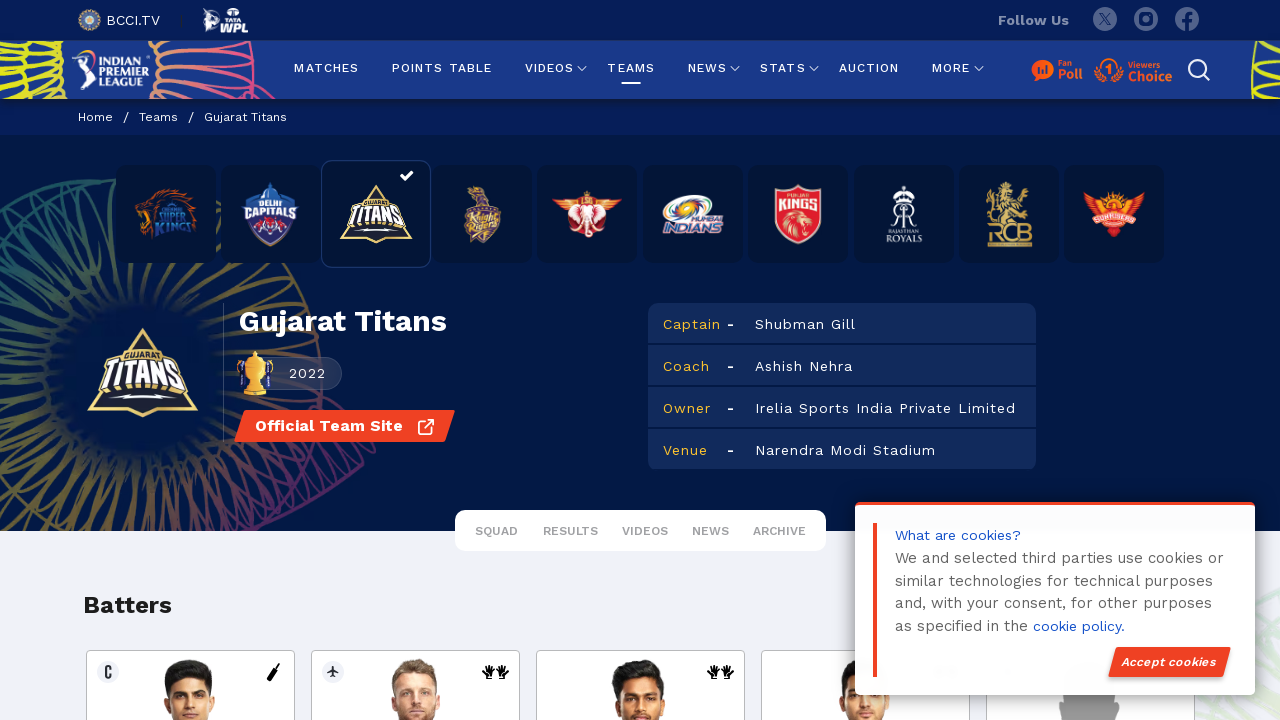

Verified player name elements are displayed on team page
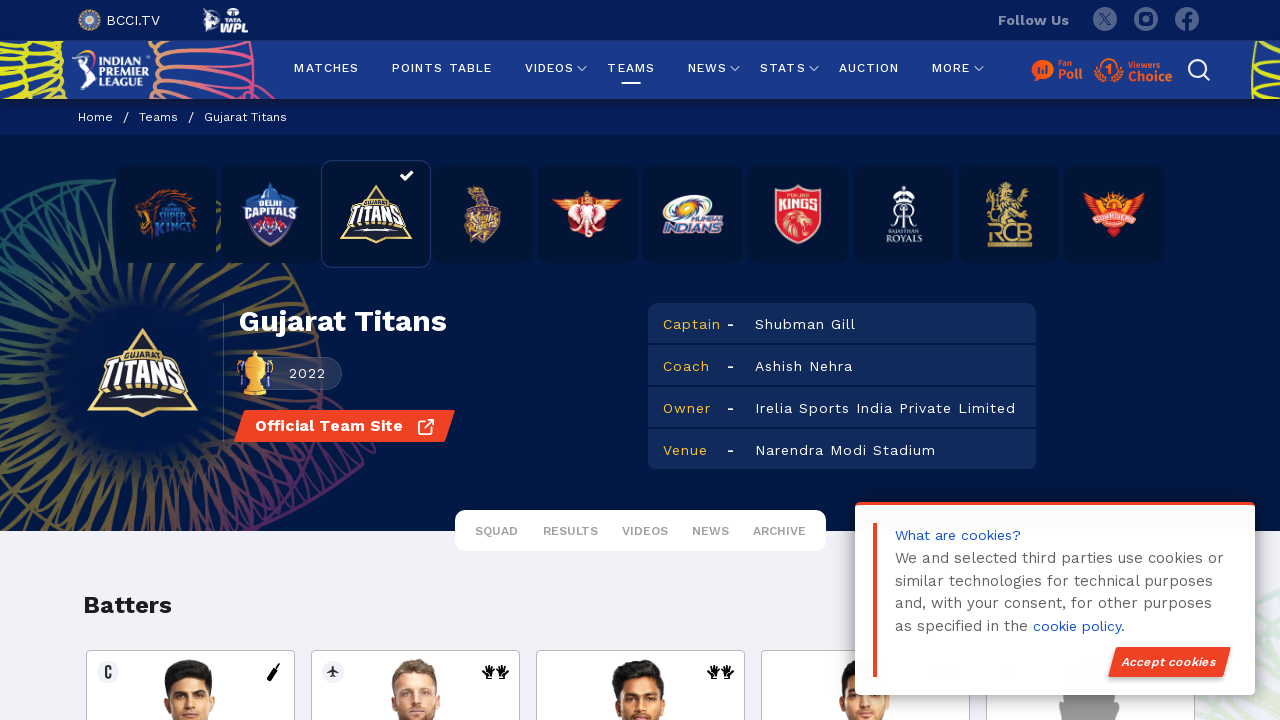

Navigated to IPL team page: https://www.iplt20.com/teams/kolkata-knight-riders
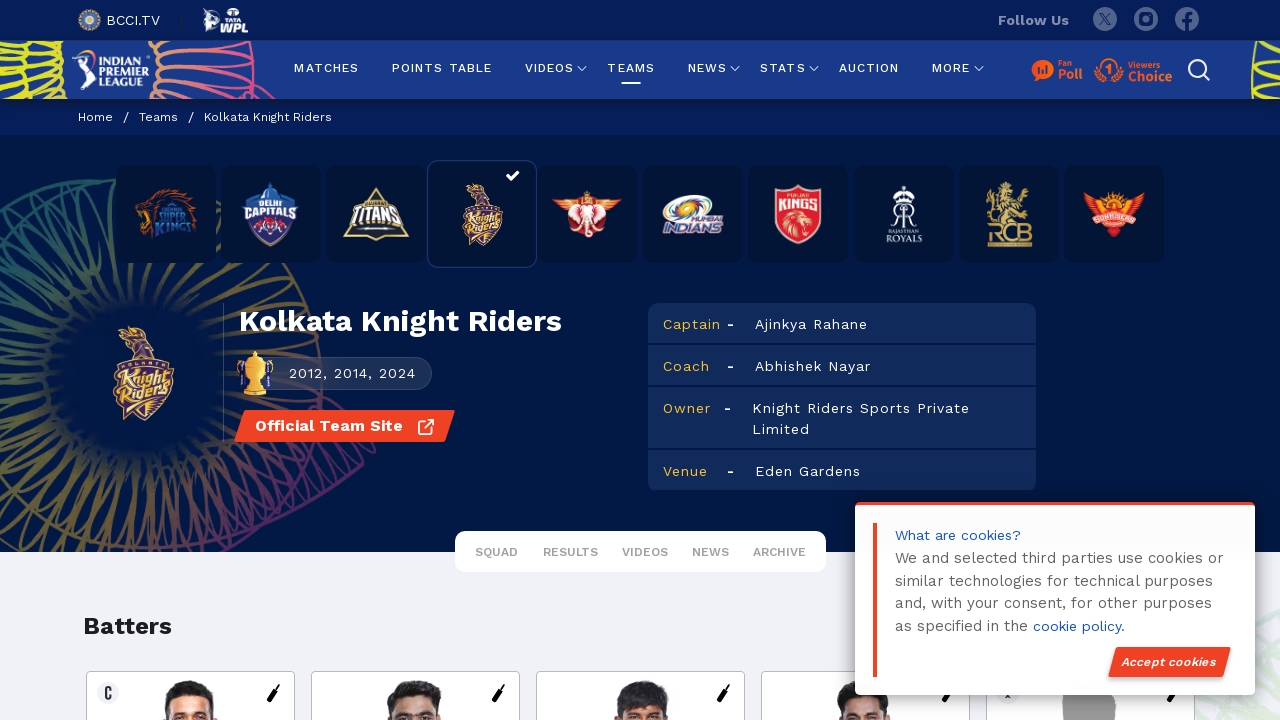

Verified player name elements are displayed on team page
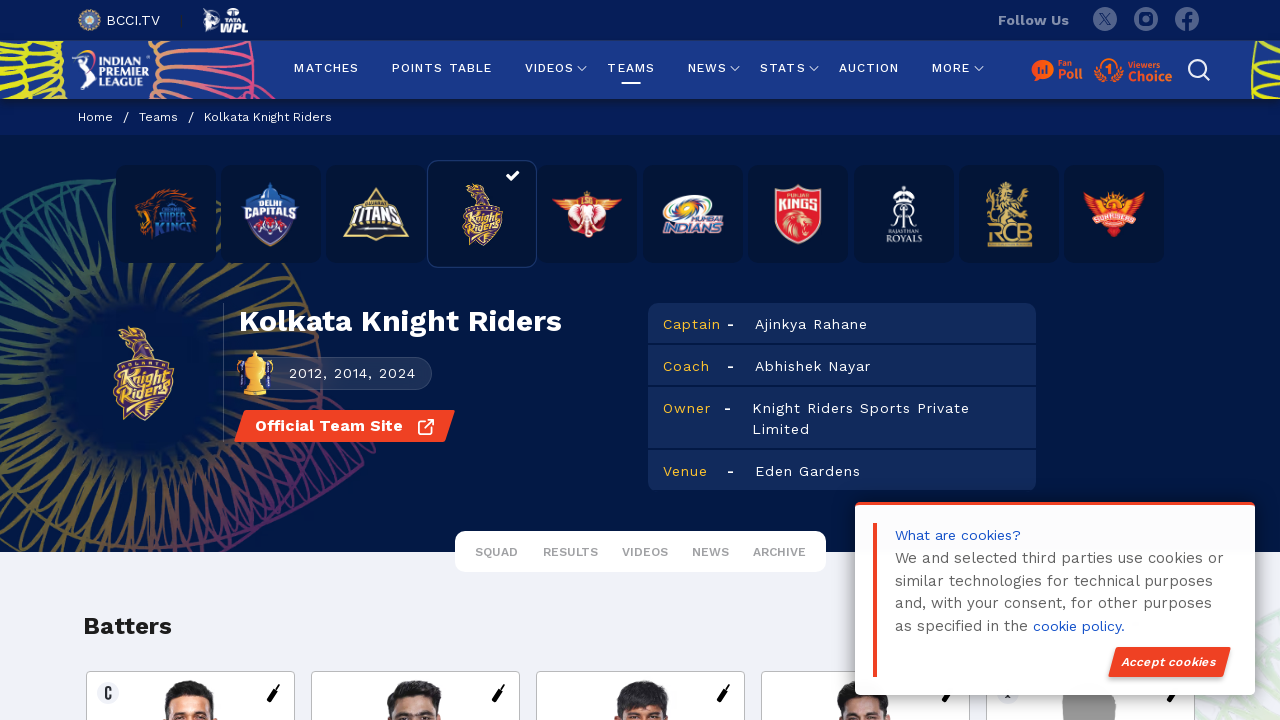

Navigated to IPL team page: https://www.iplt20.com/teams/lucknow-super-giants
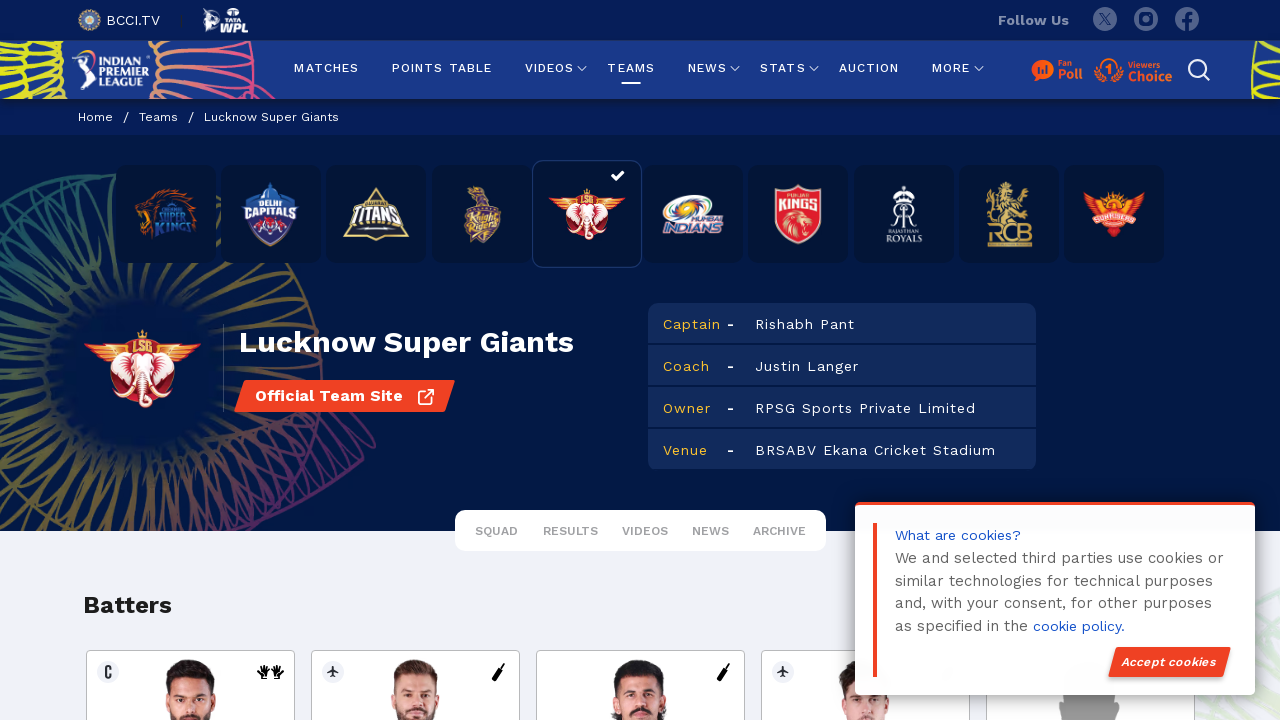

Verified player name elements are displayed on team page
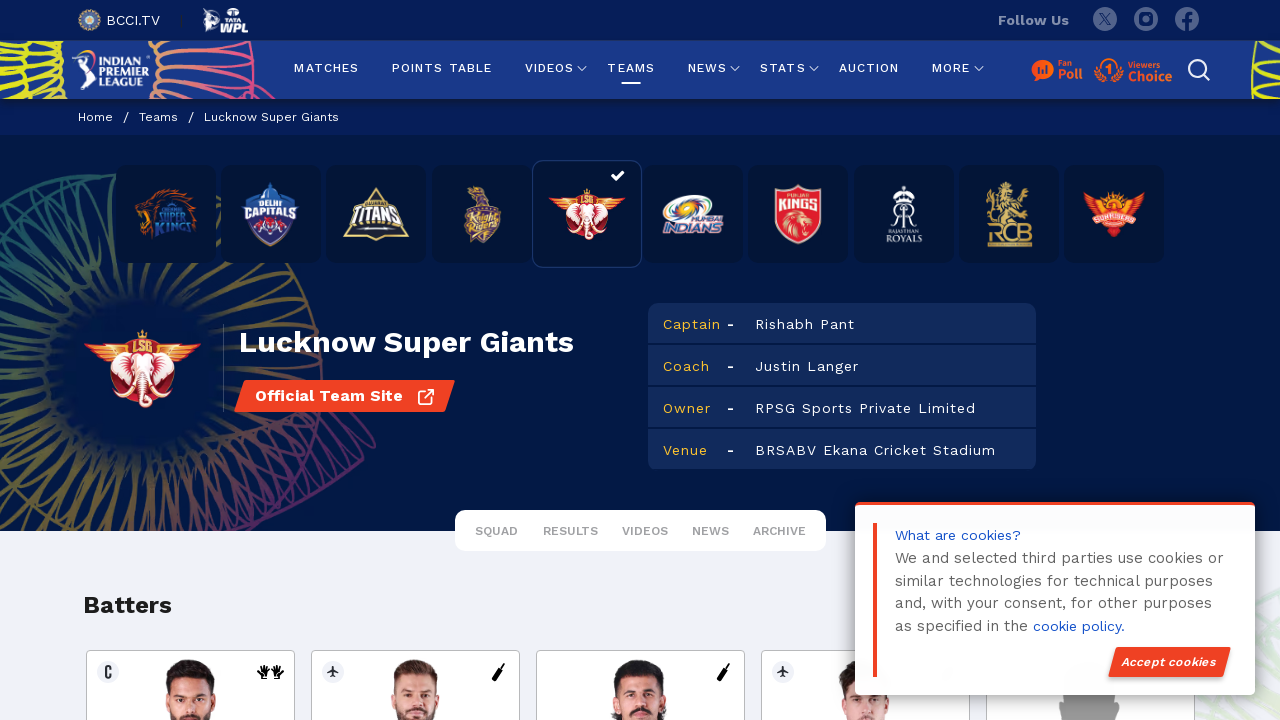

Navigated to IPL team page: https://www.iplt20.com/teams/mumbai-indians
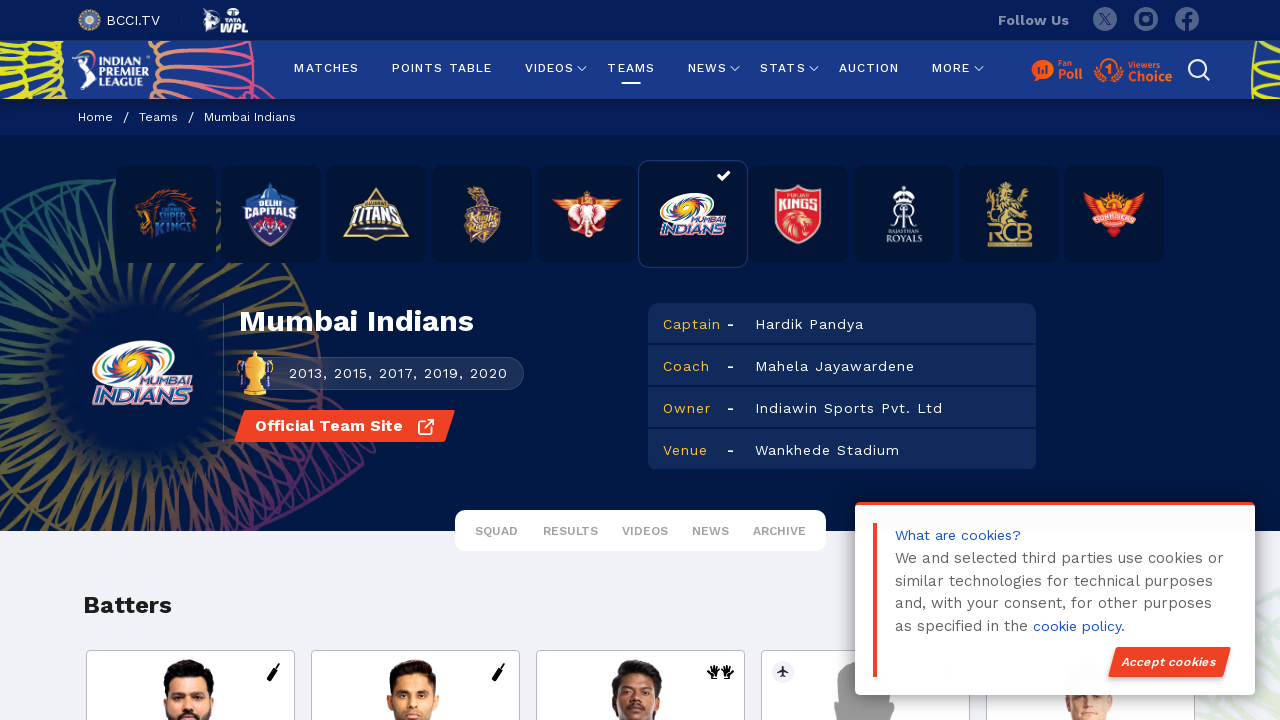

Verified player name elements are displayed on team page
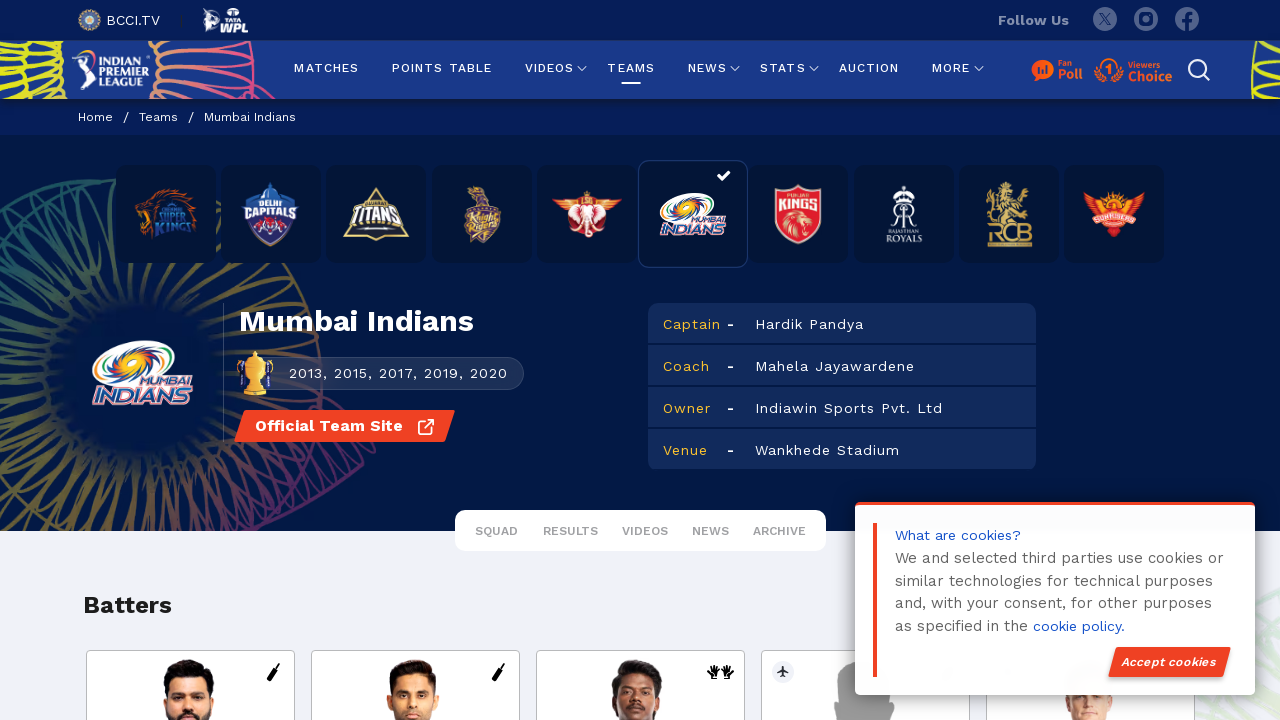

Navigated to IPL team page: https://www.iplt20.com/teams/punjab-kings
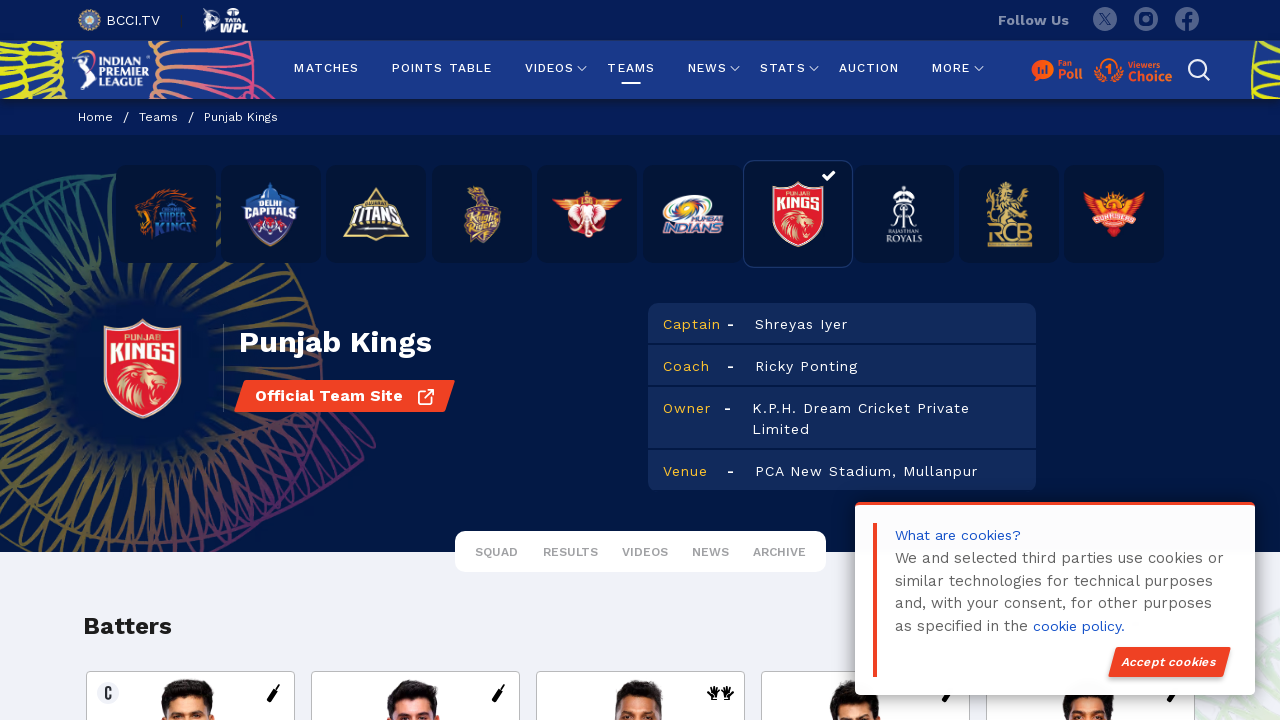

Verified player name elements are displayed on team page
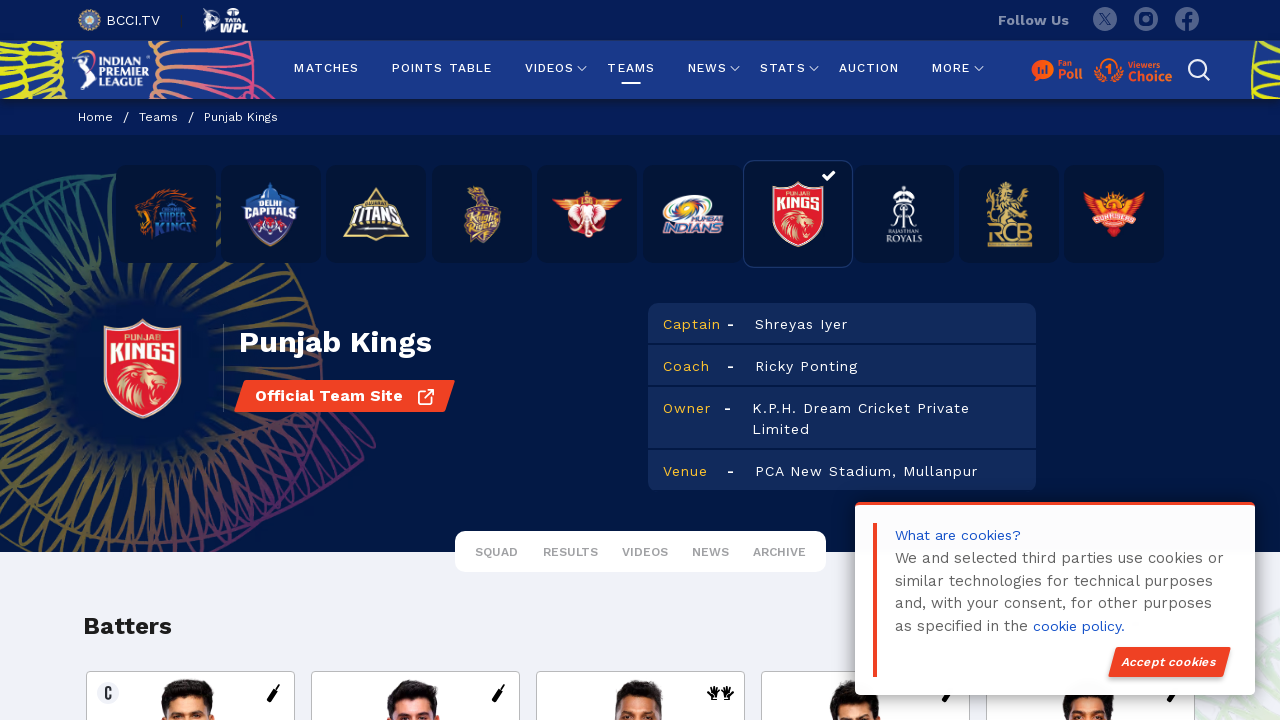

Navigated to IPL team page: https://www.iplt20.com/teams/rajasthan-royals
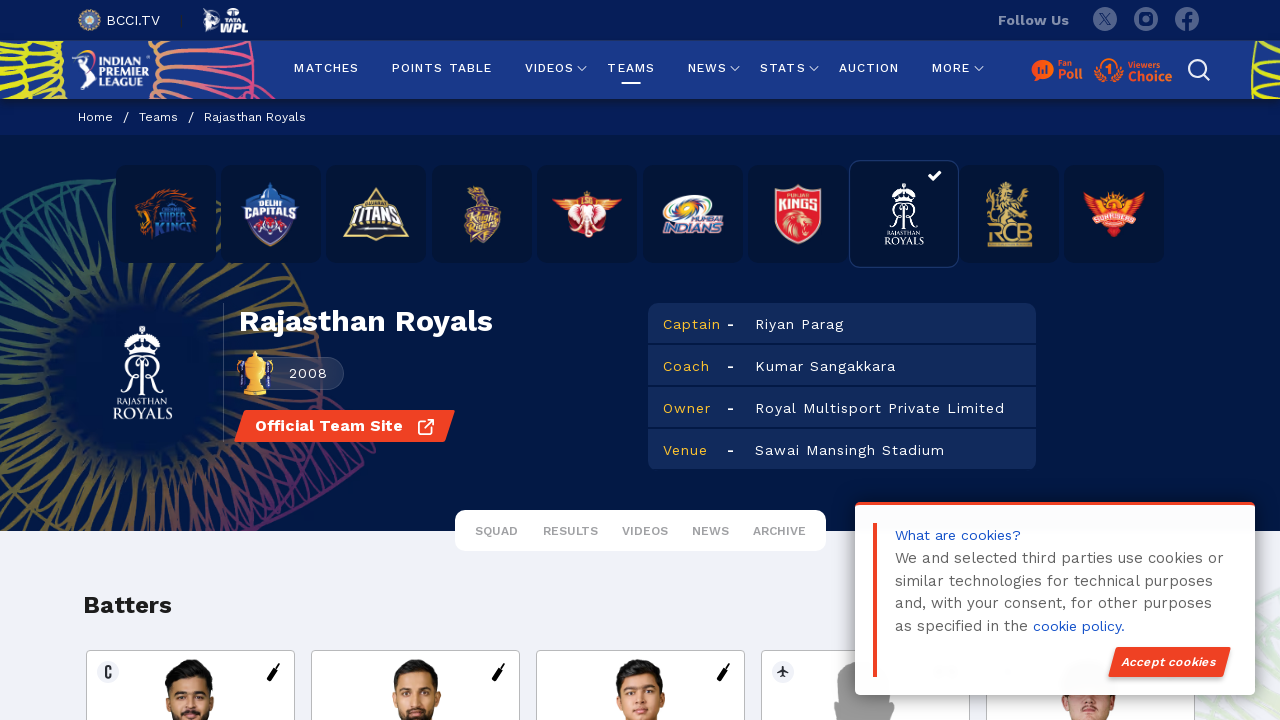

Verified player name elements are displayed on team page
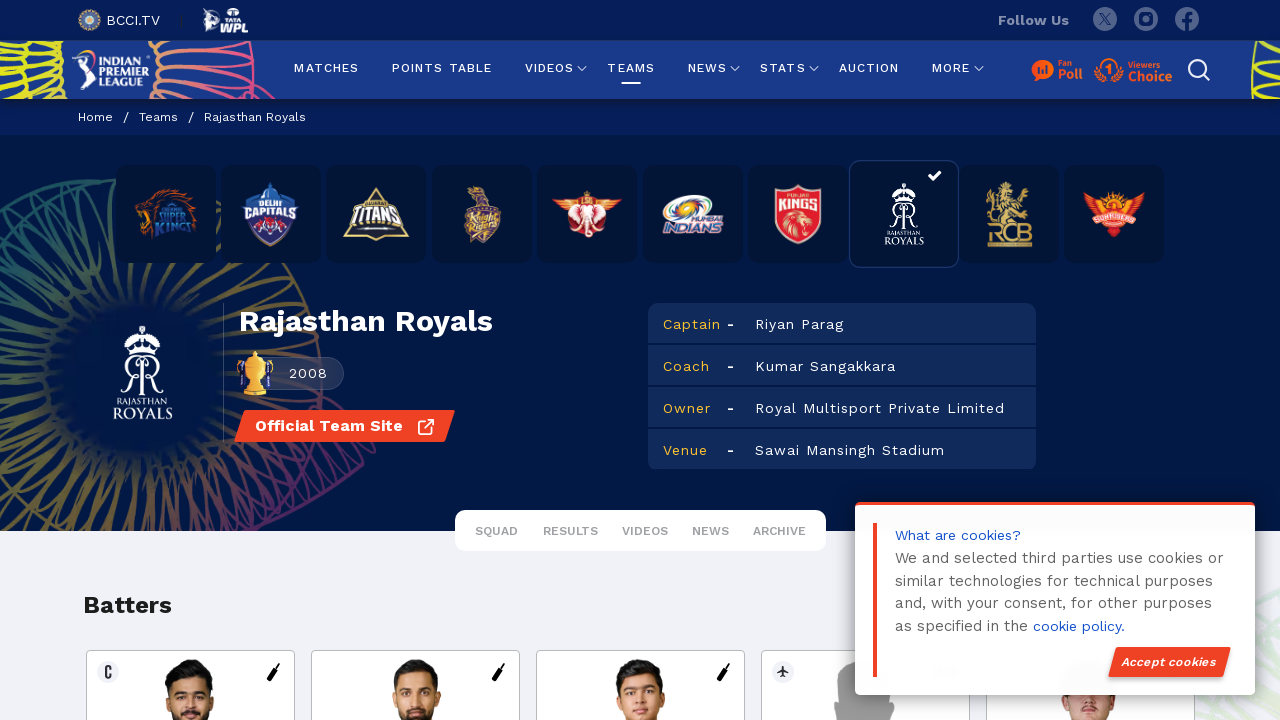

Navigated to IPL team page: https://www.iplt20.com/teams/royal-challengers-bangalore
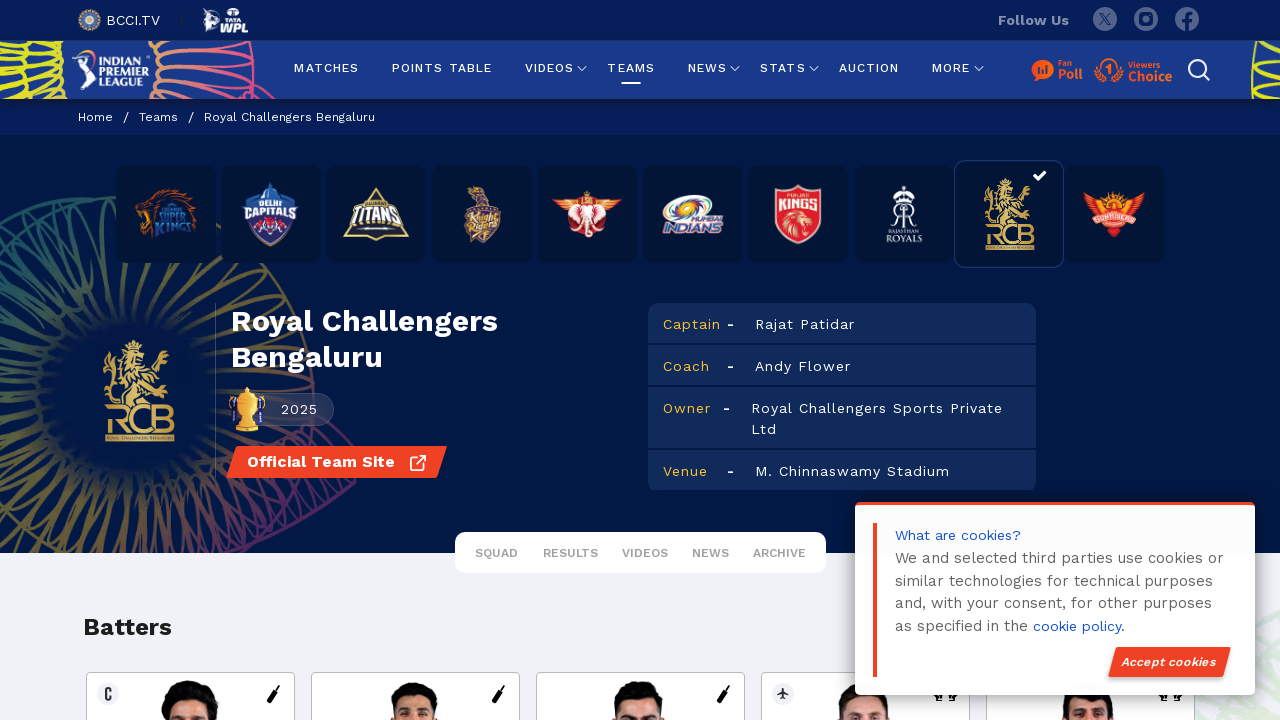

Verified player name elements are displayed on team page
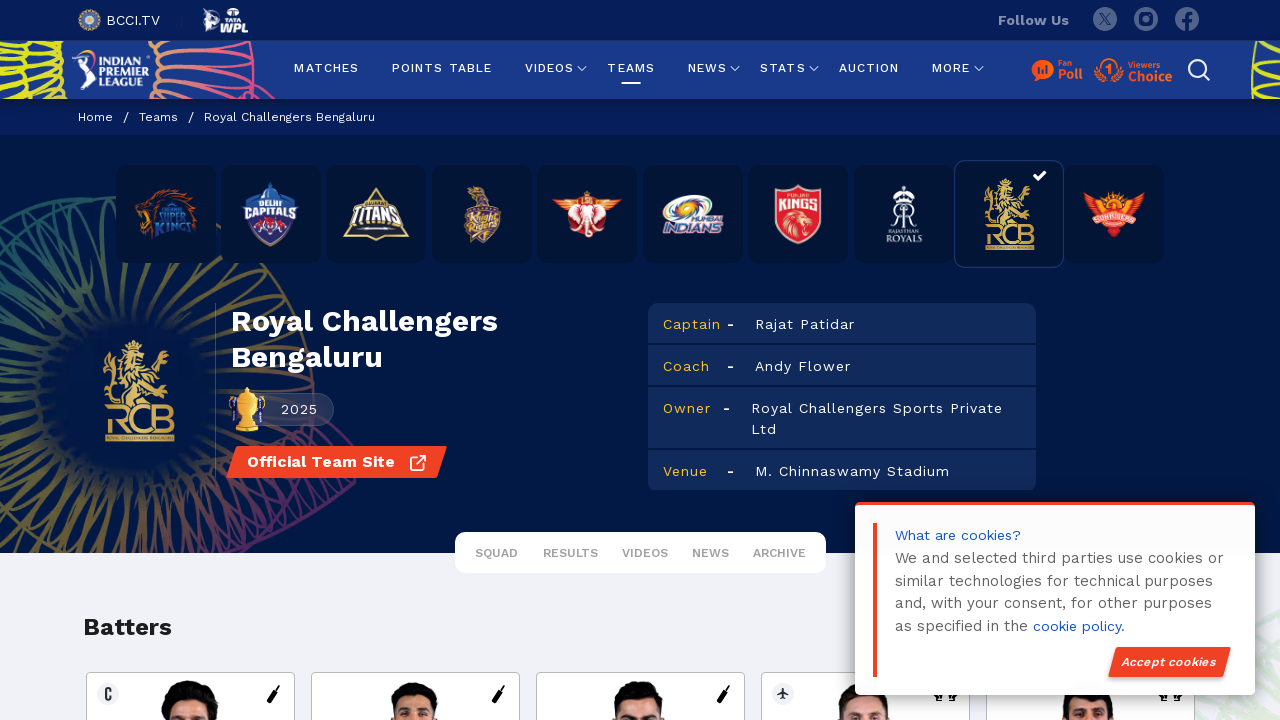

Navigated to IPL team page: https://www.iplt20.com/teams/sunrisers-hyderabad
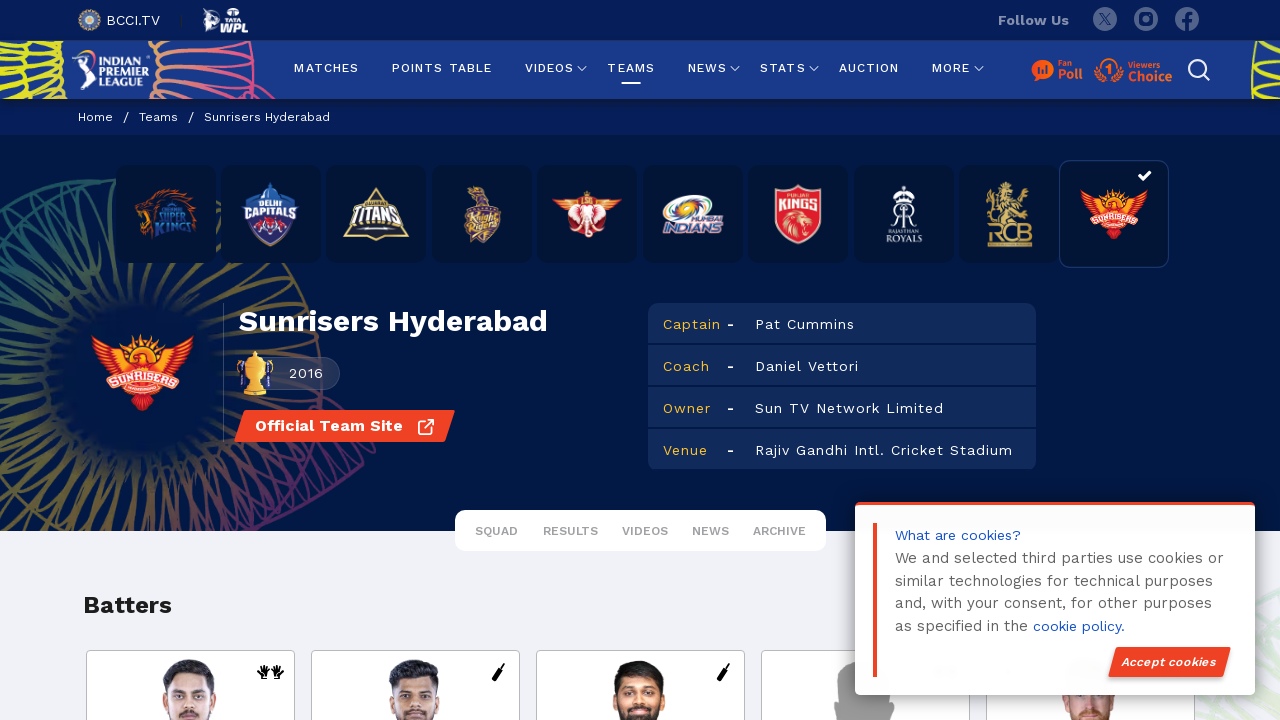

Verified player name elements are displayed on team page
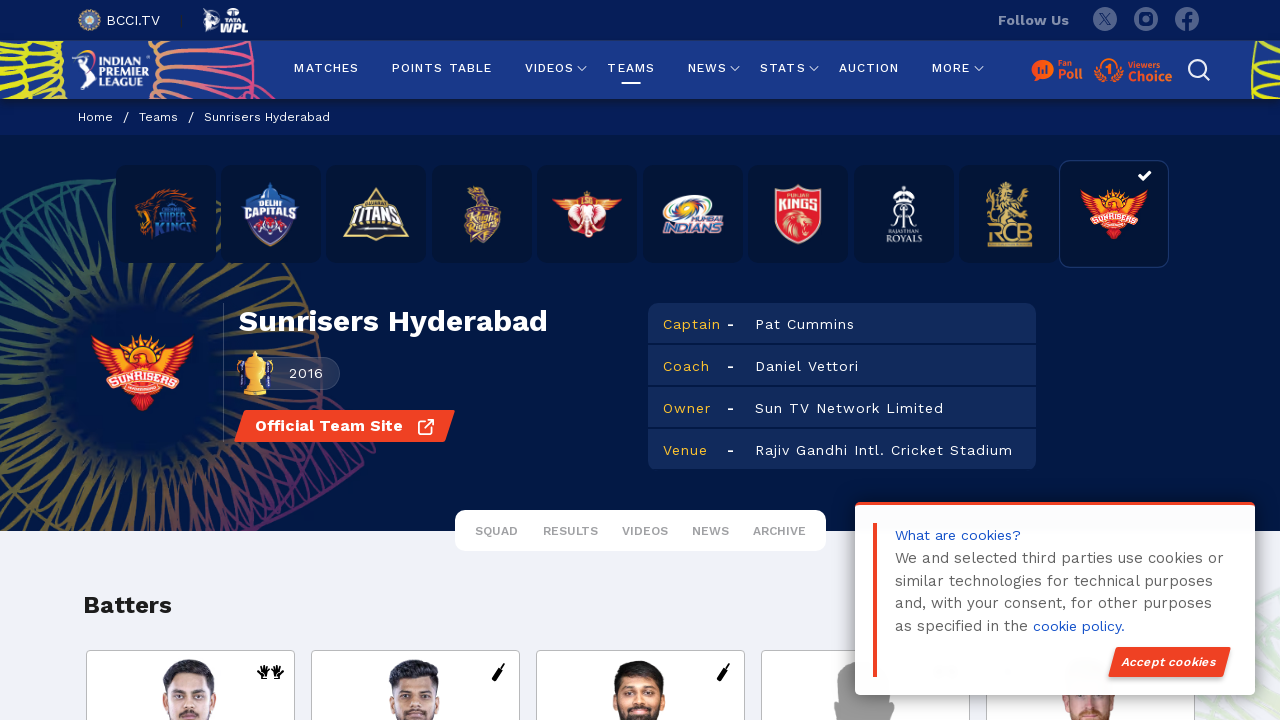

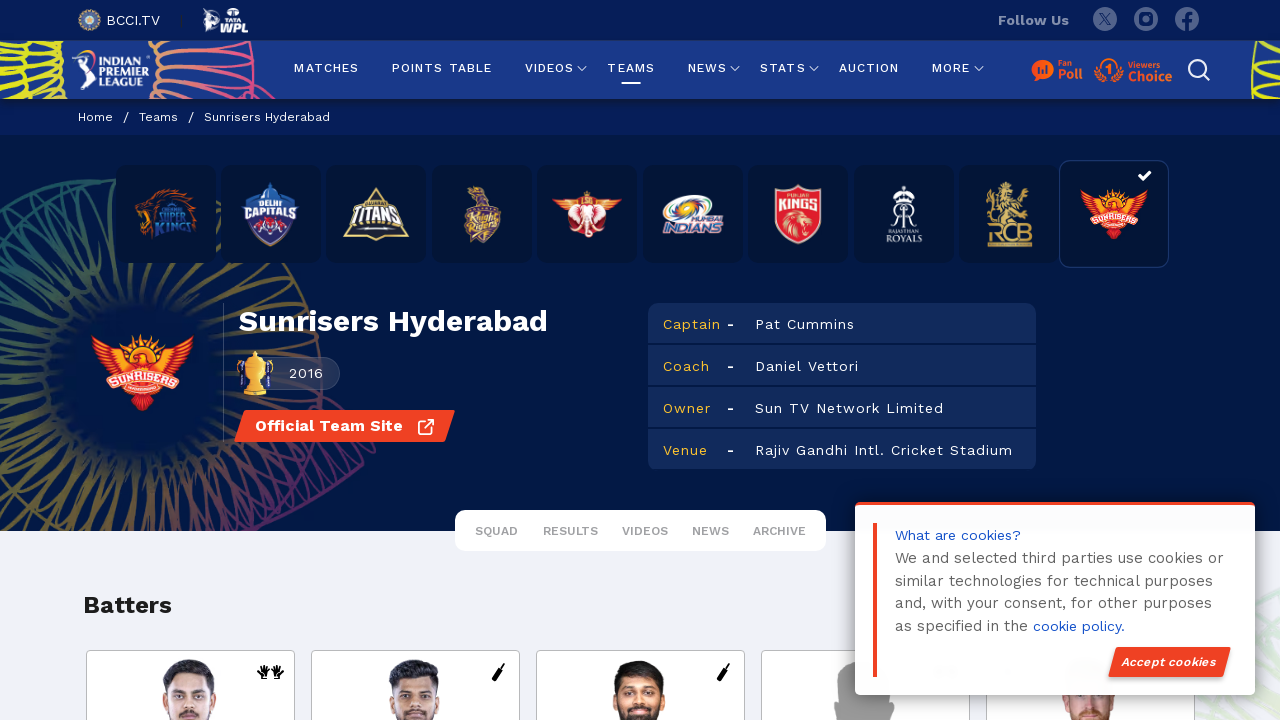